Tests a simple form by filling in first name, last name, city, and country fields, then clicking the submit button to demonstrate various element locator strategies.

Starting URL: http://suninjuly.github.io/simple_form_find_task.html

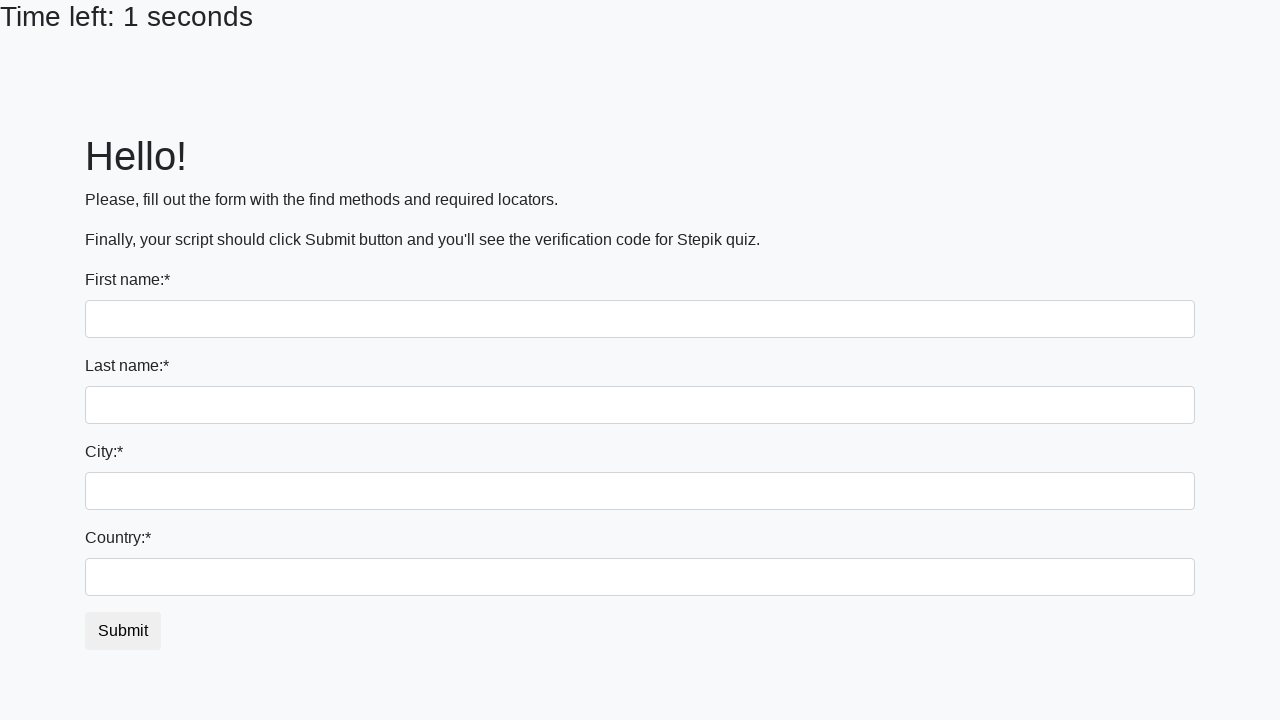

Filled first name field with 'Ivan' on input:first-of-type
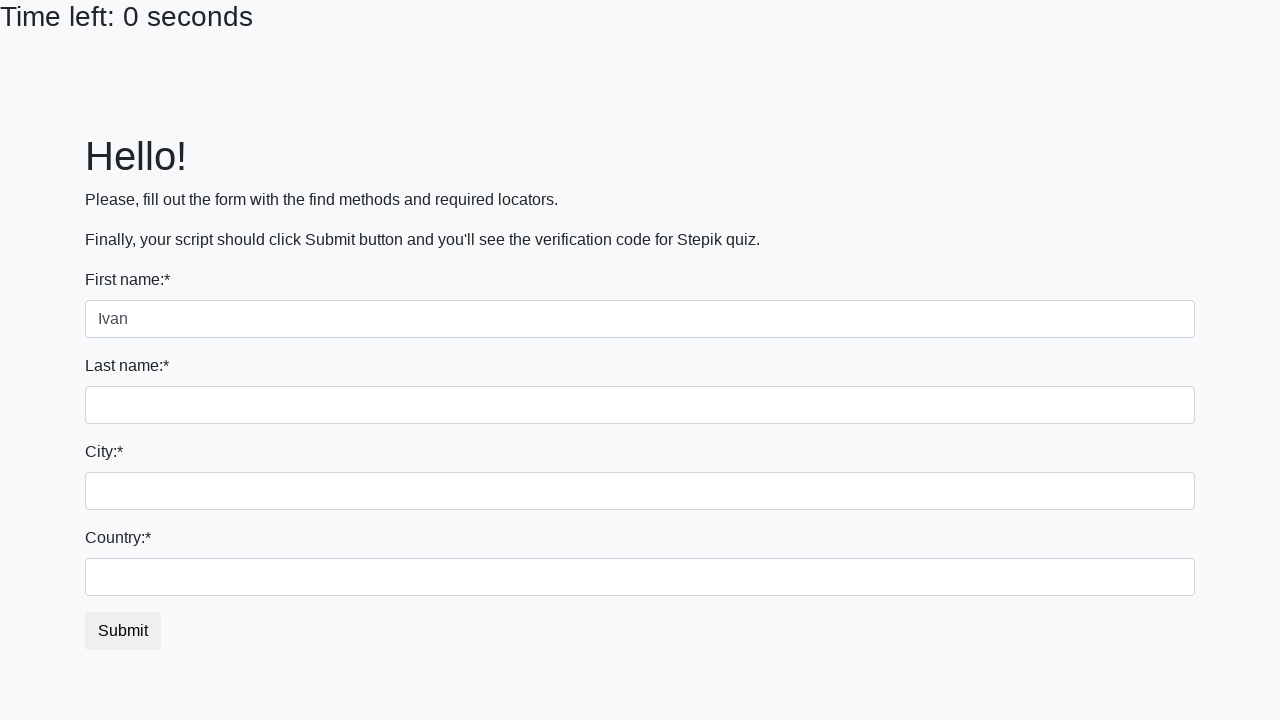

Filled last name field with 'Petrov' on input[name='last_name']
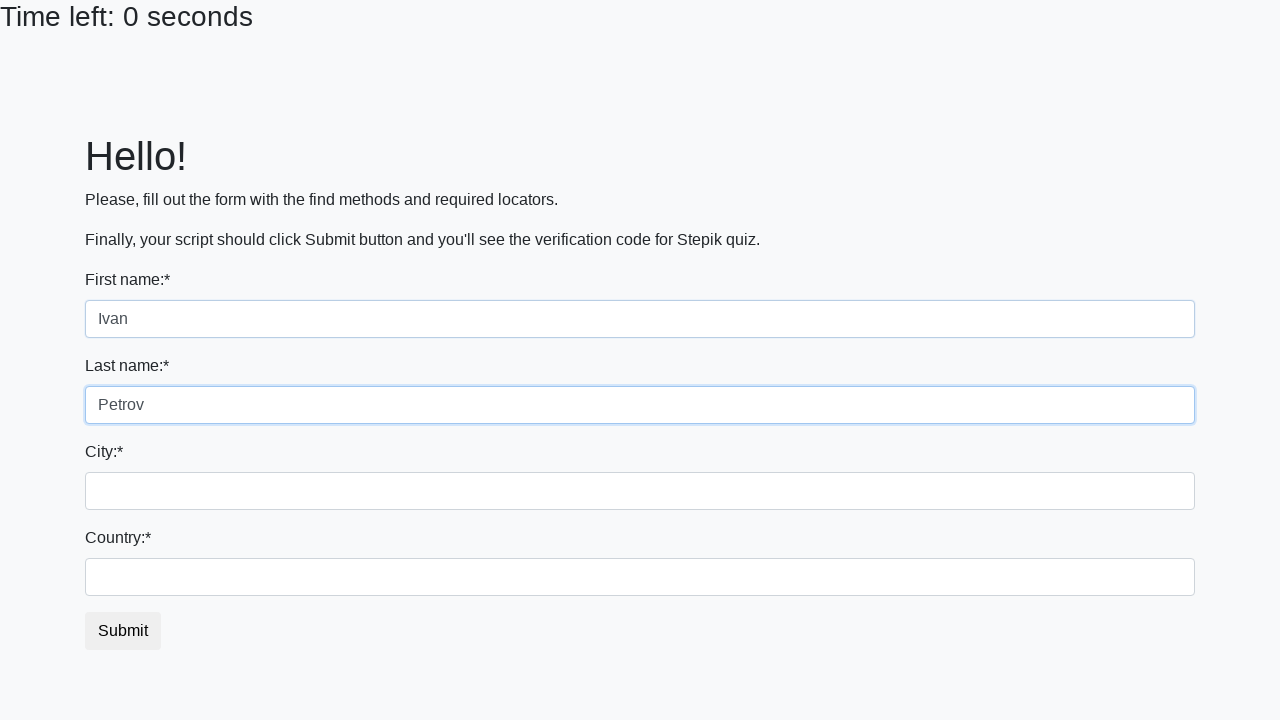

Filled city field with 'Smolensk' on .form-control.city
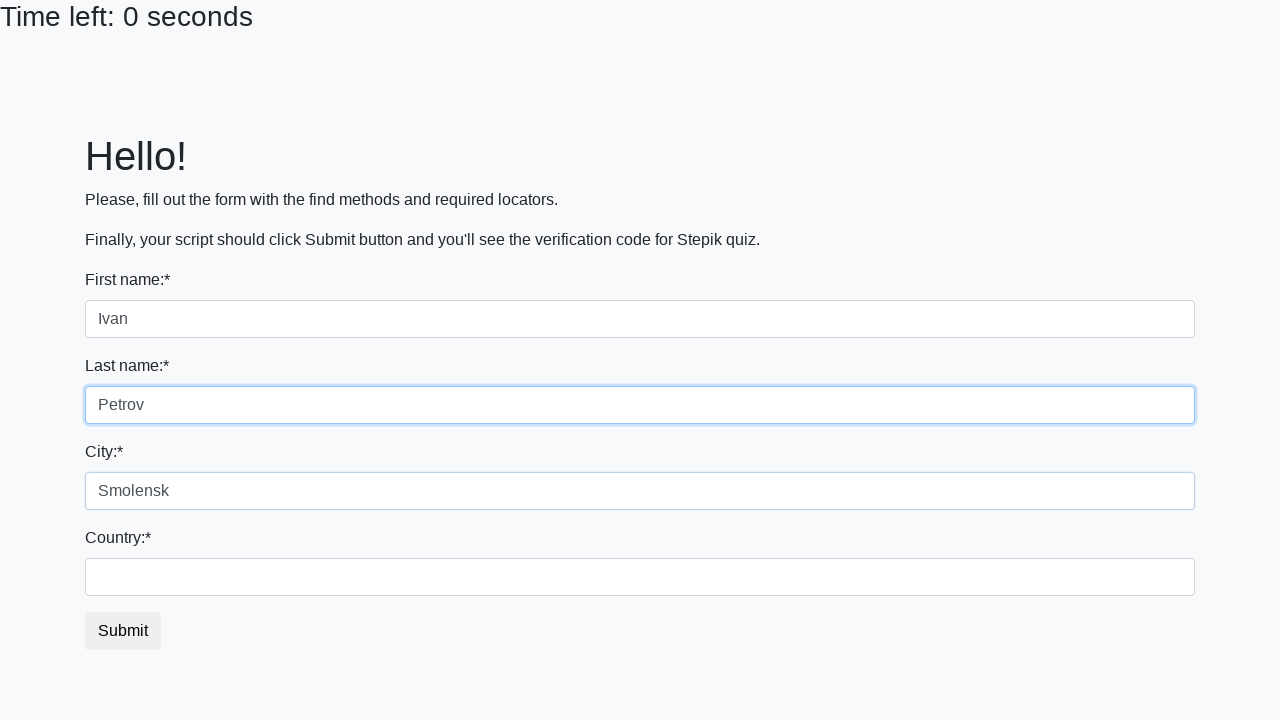

Filled country field with 'Russia' on #country
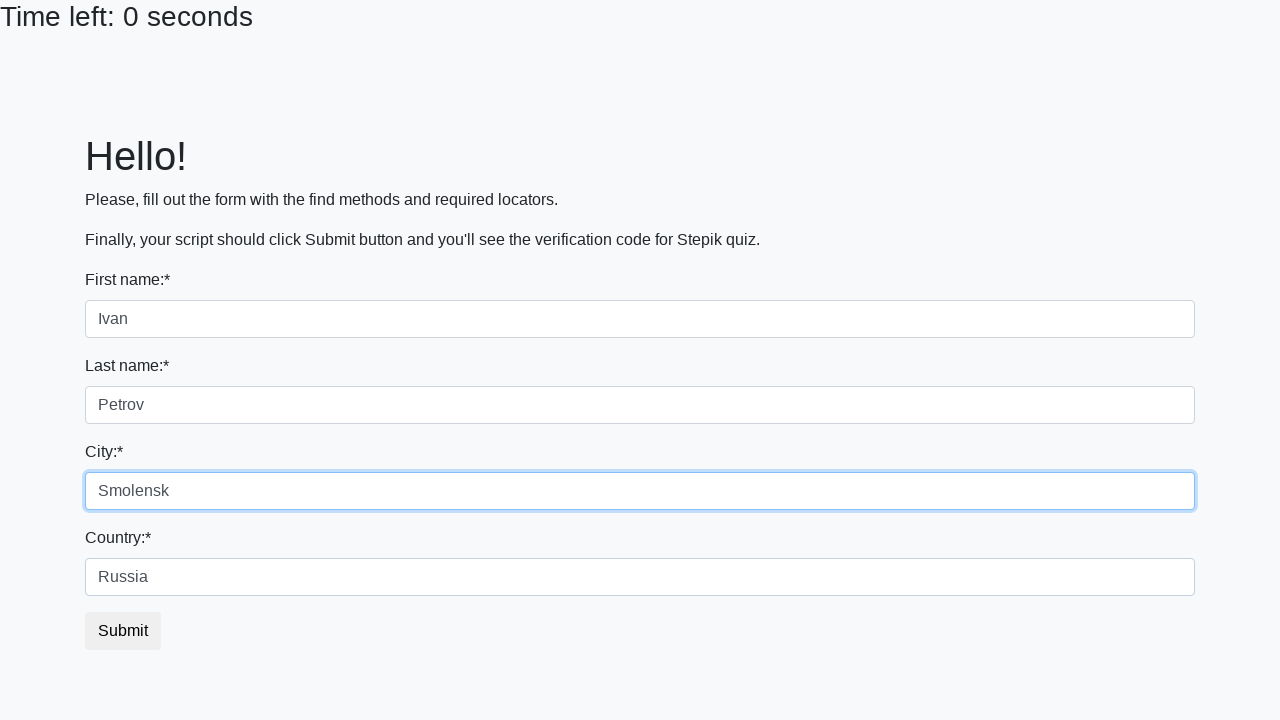

Clicked the submit button at (123, 631) on button.btn
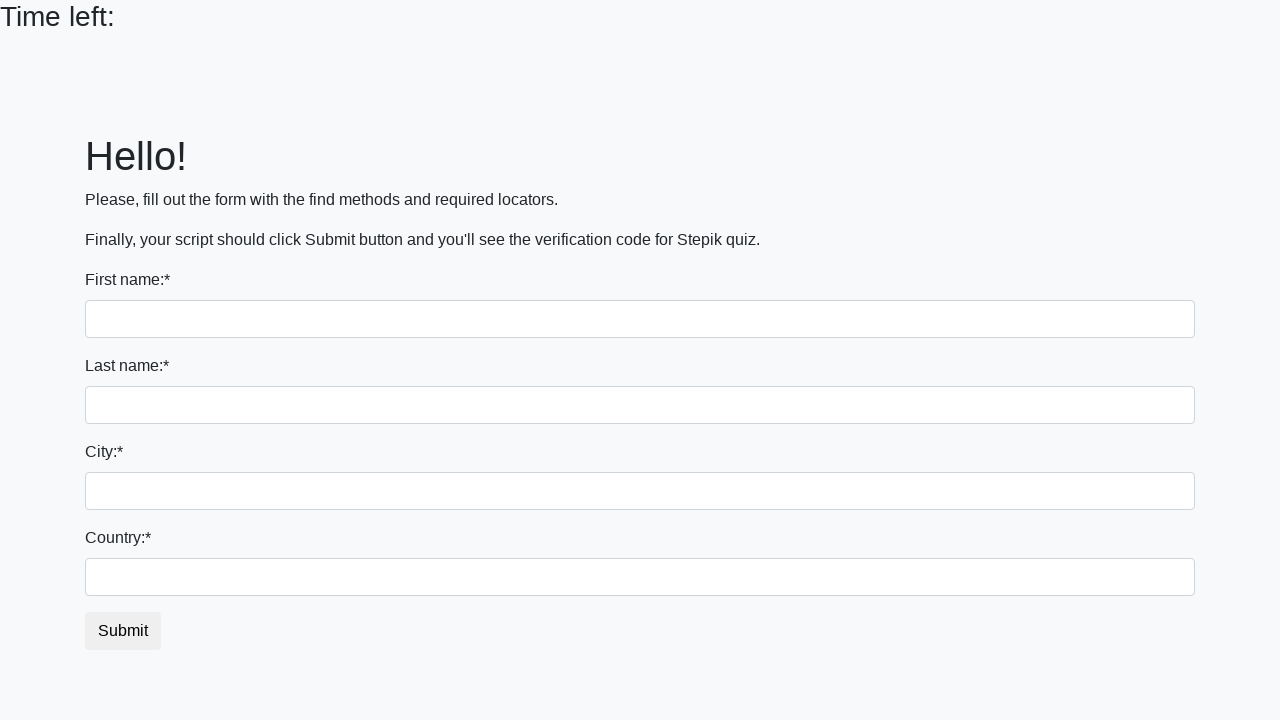

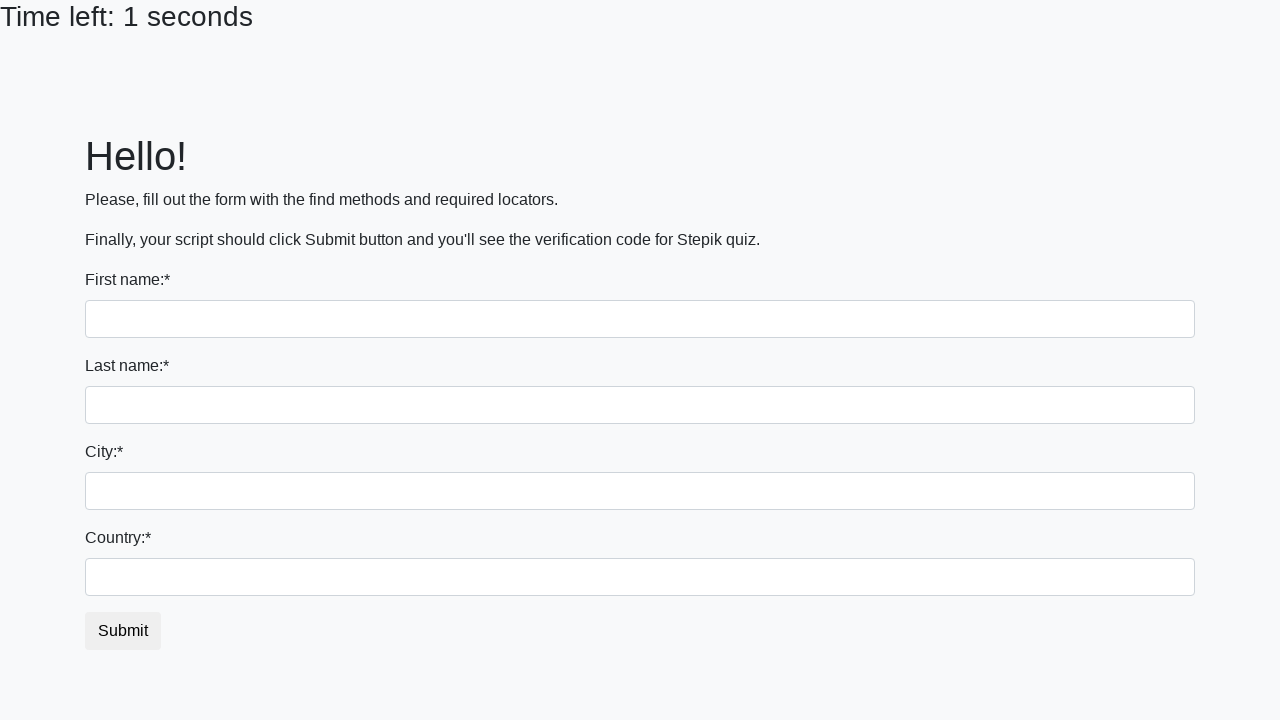